Clicks on a link containing the text 'OrangeHRM'

Starting URL: https://opensource-demo.orangehrmlive.com/

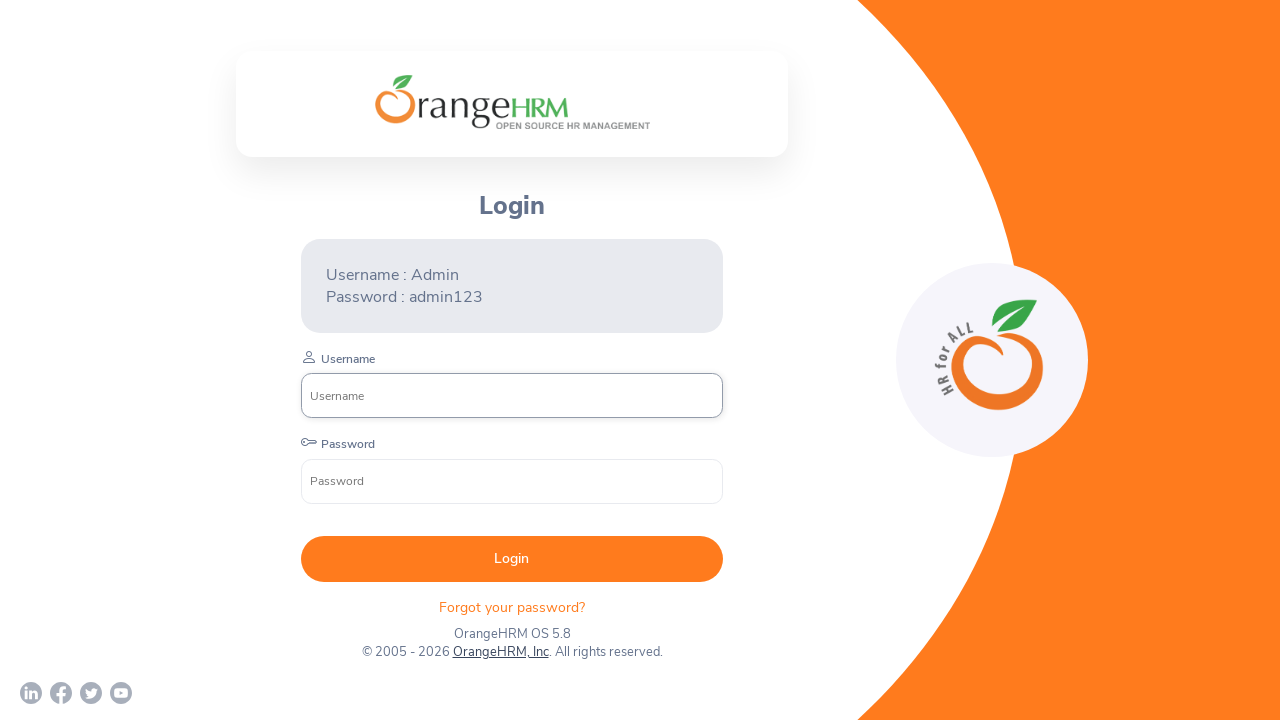

Navigated to https://opensource-demo.orangehrmlive.com/
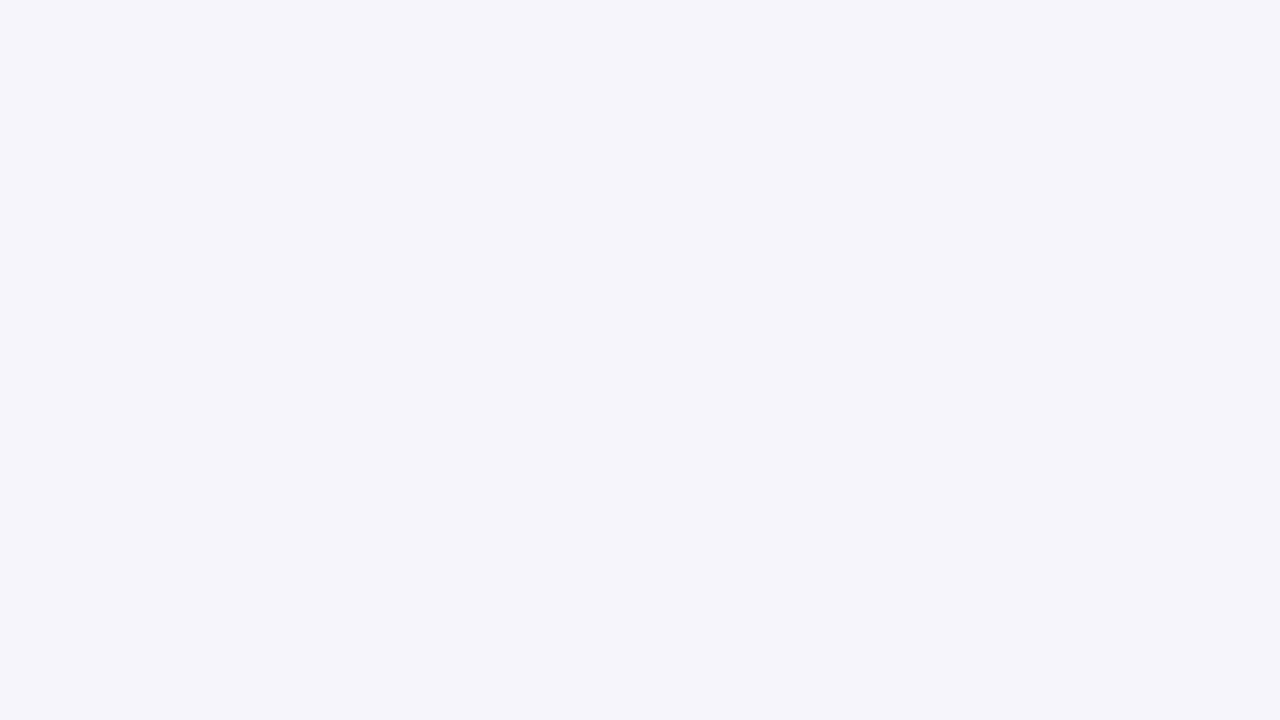

Clicked on link containing the text 'OrangeHRM' at (497, 644) on a:has-text('OrangeHRM')
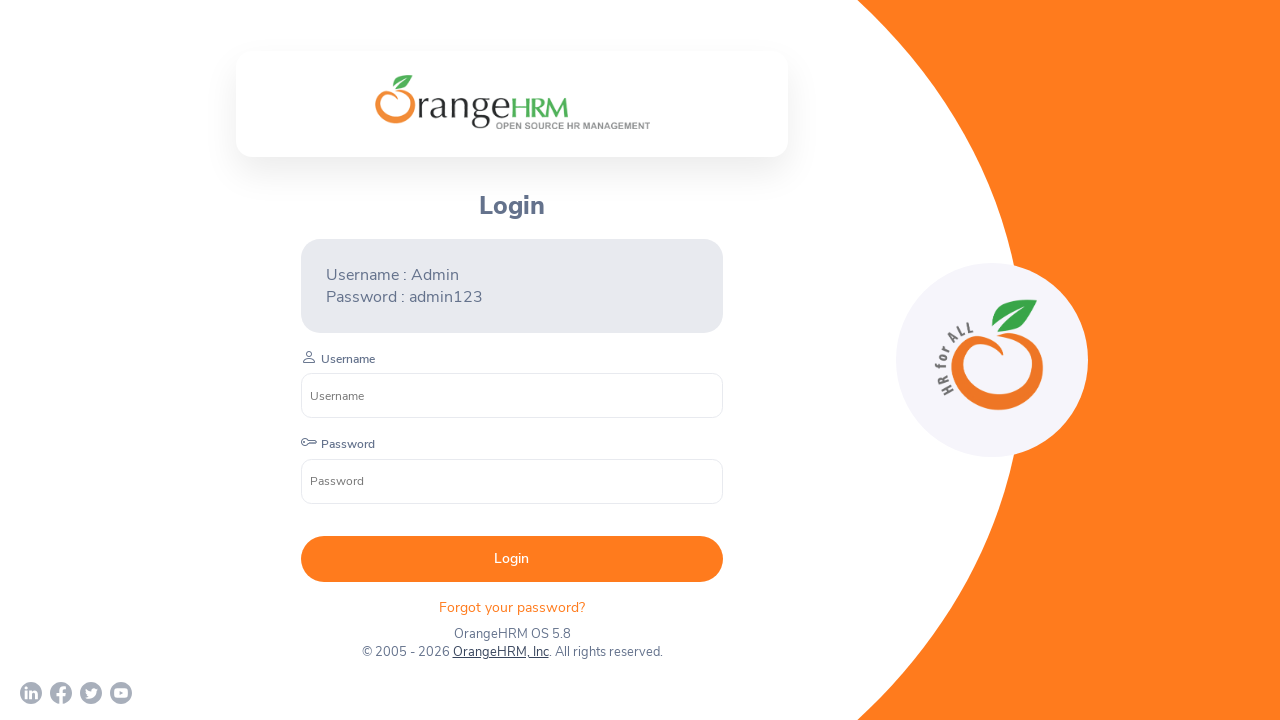

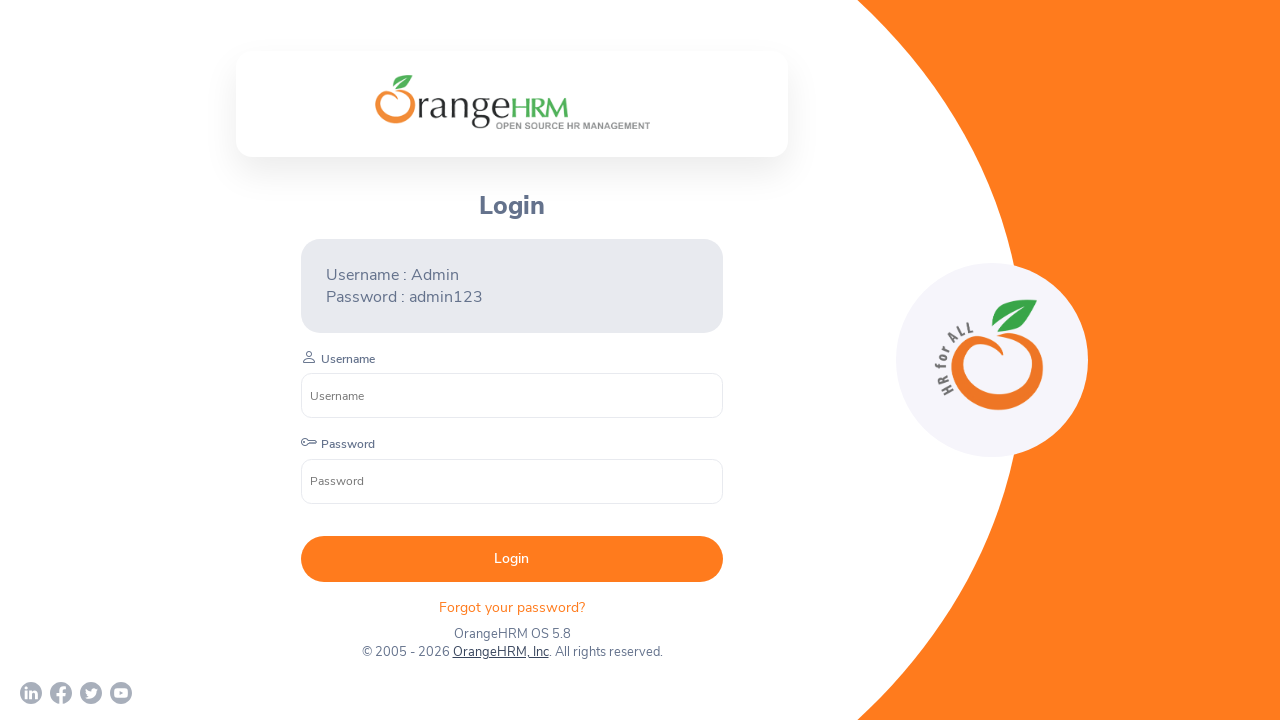